Tests the Tool Tips widget by hovering over the Contrary text element to trigger a tooltip

Starting URL: https://demoqa.com

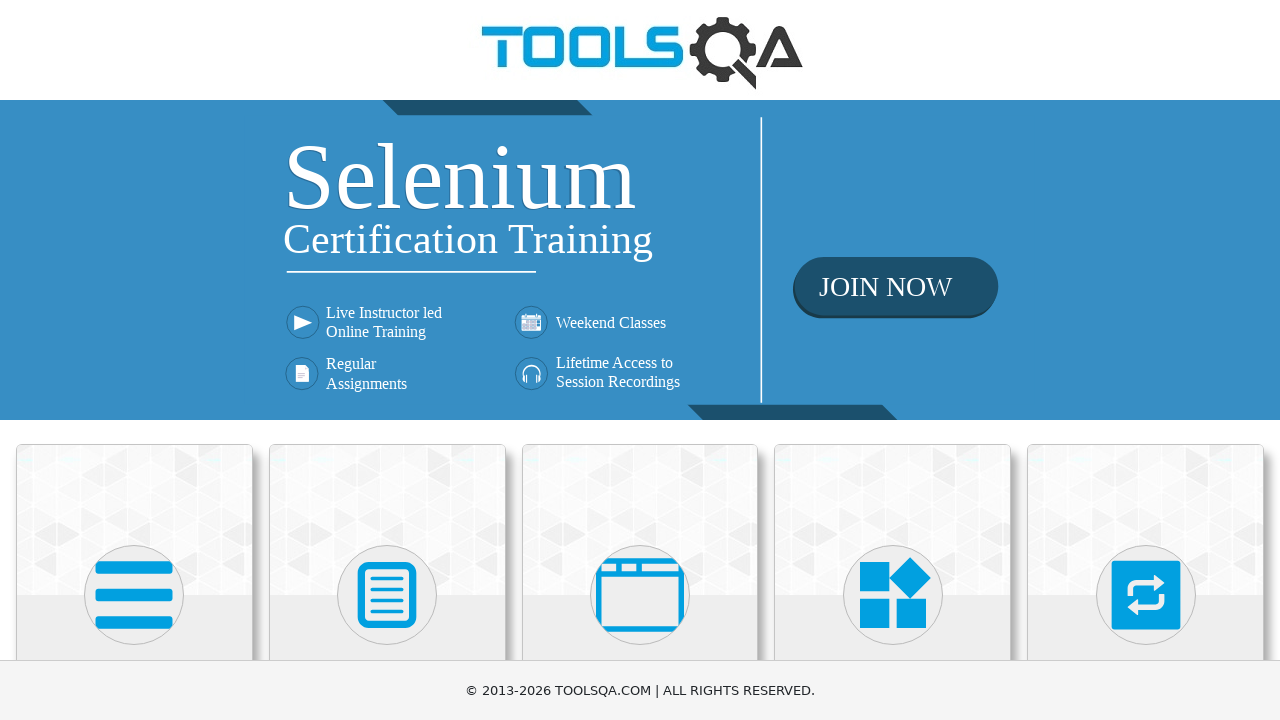

Clicked on Widgets card on homepage at (893, 360) on text=Widgets
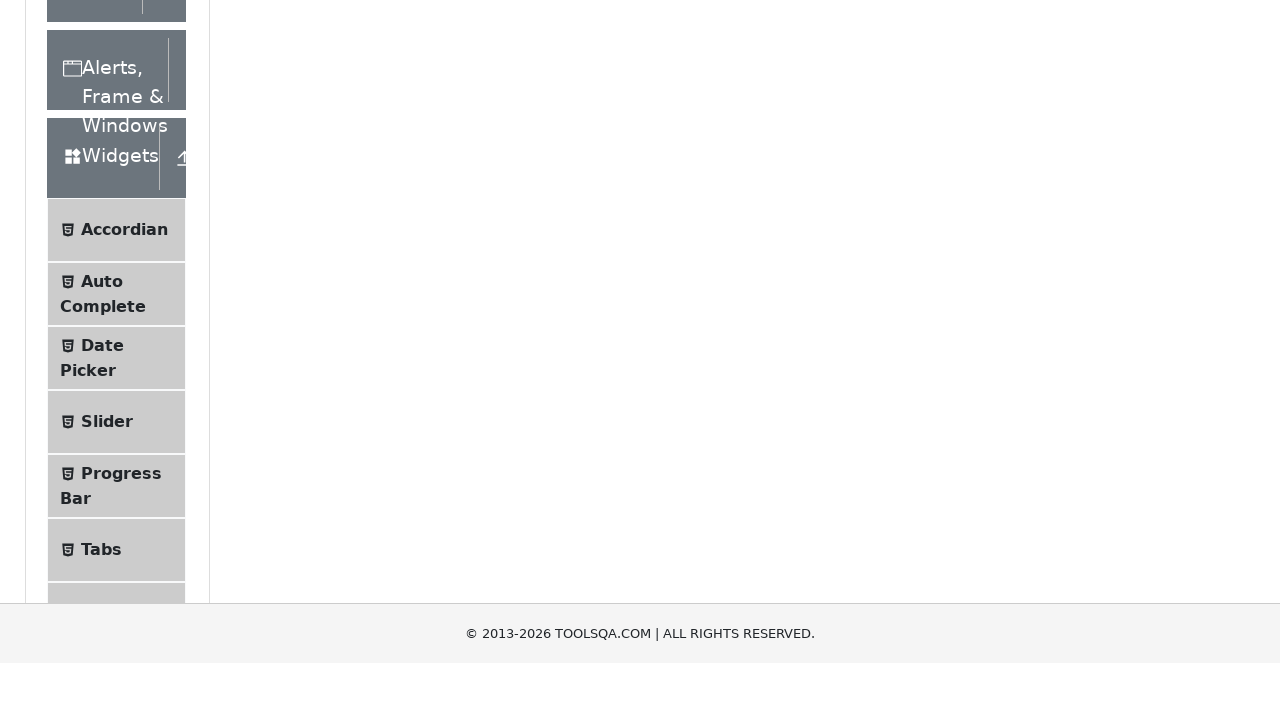

Clicked on Tool Tips menu item at (120, 259) on text=Tool Tips
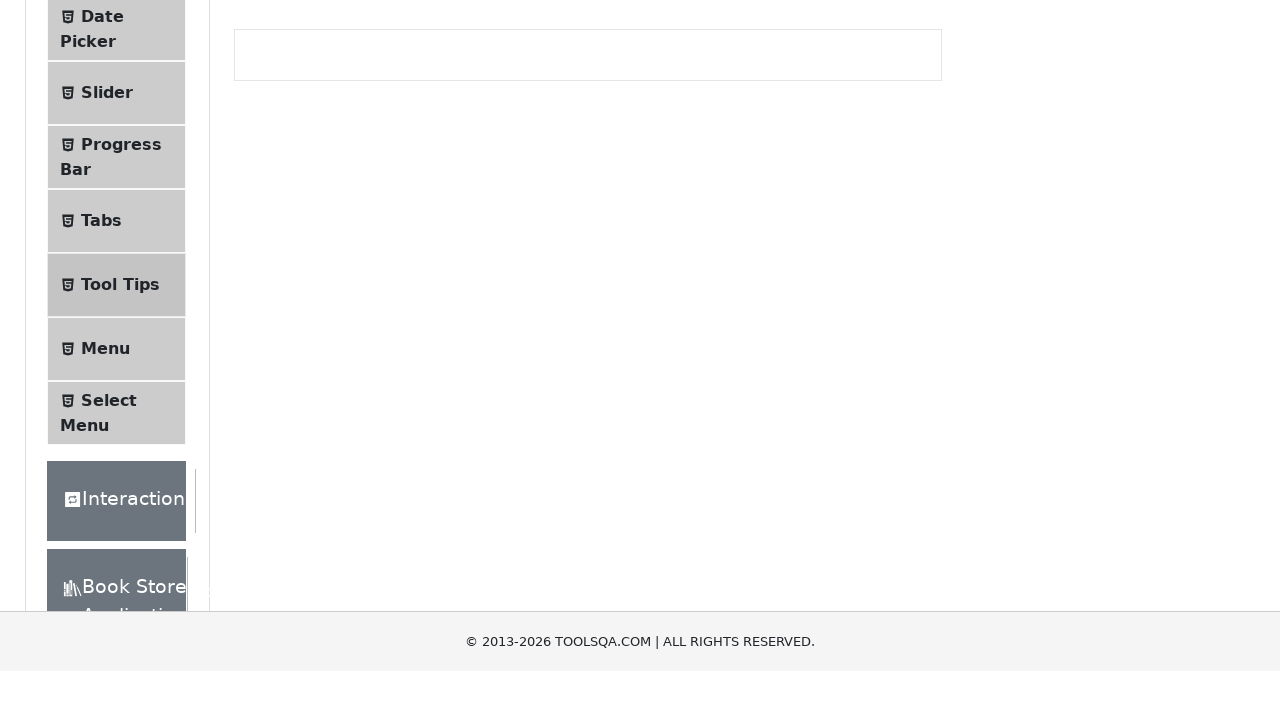

Hovered over the Contrary text element to trigger tooltip at (269, 200) on a:has-text('Contrary')
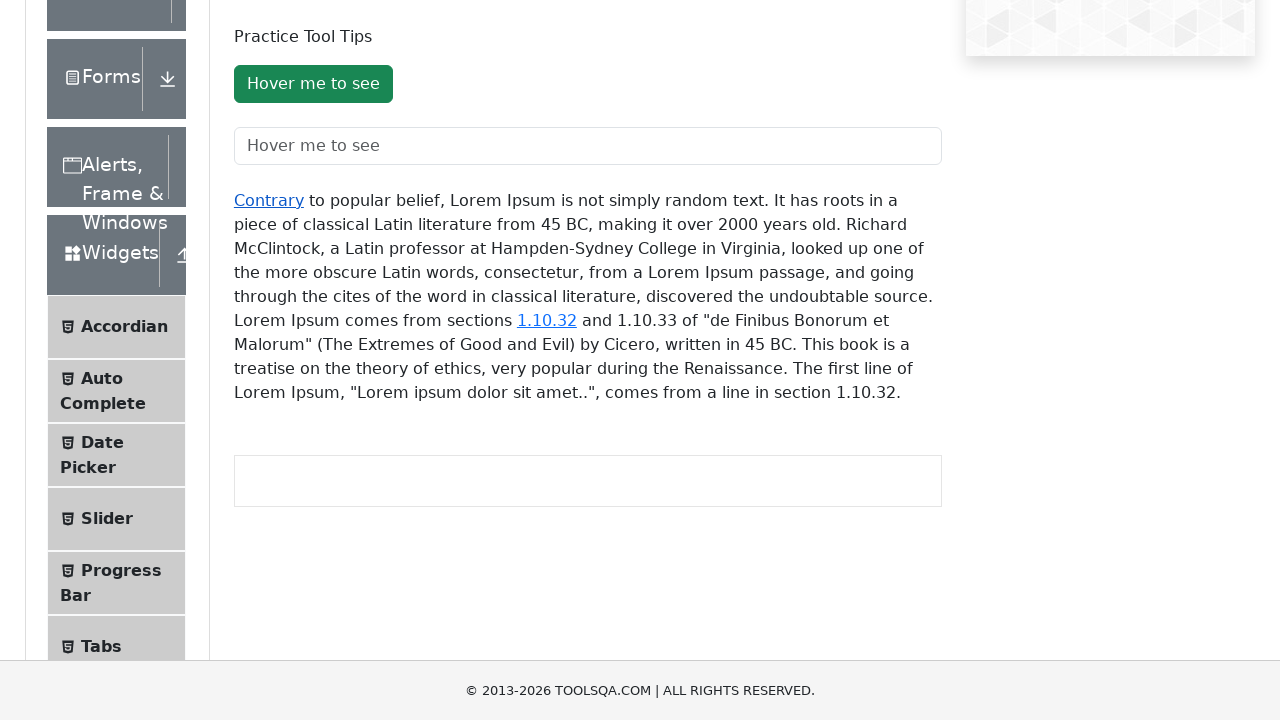

Tooltip appeared after hovering over Contrary text
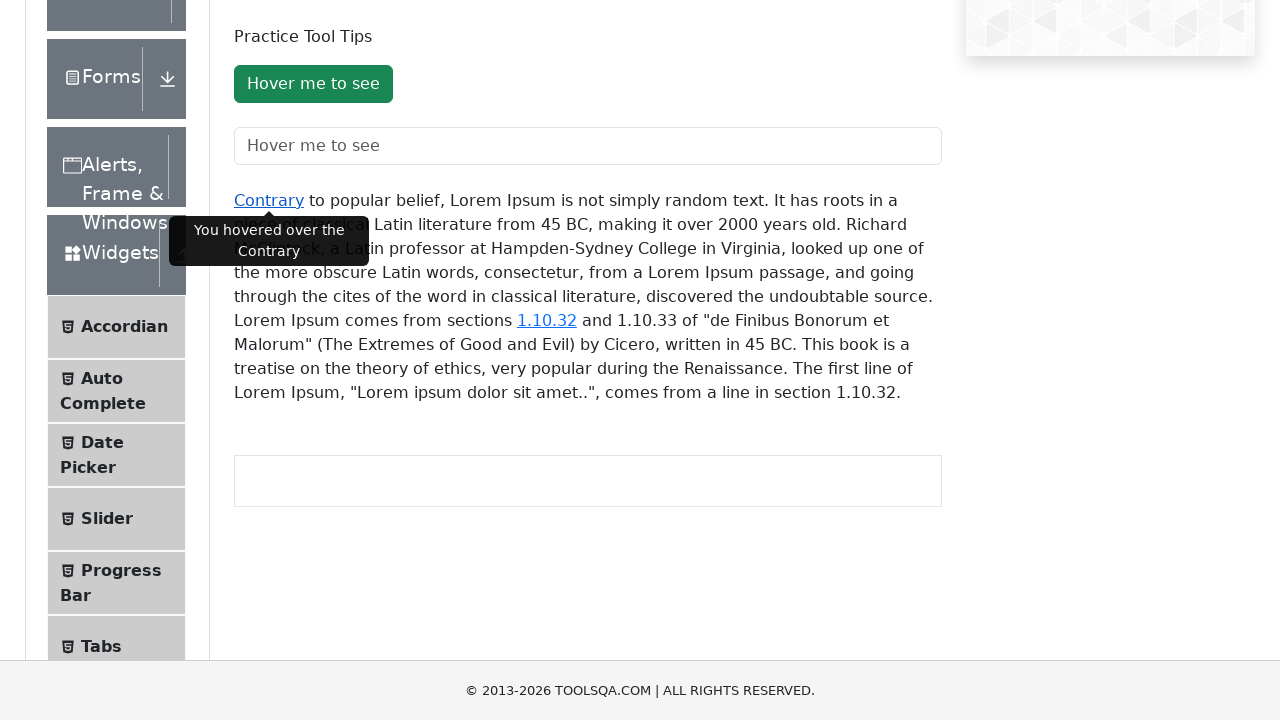

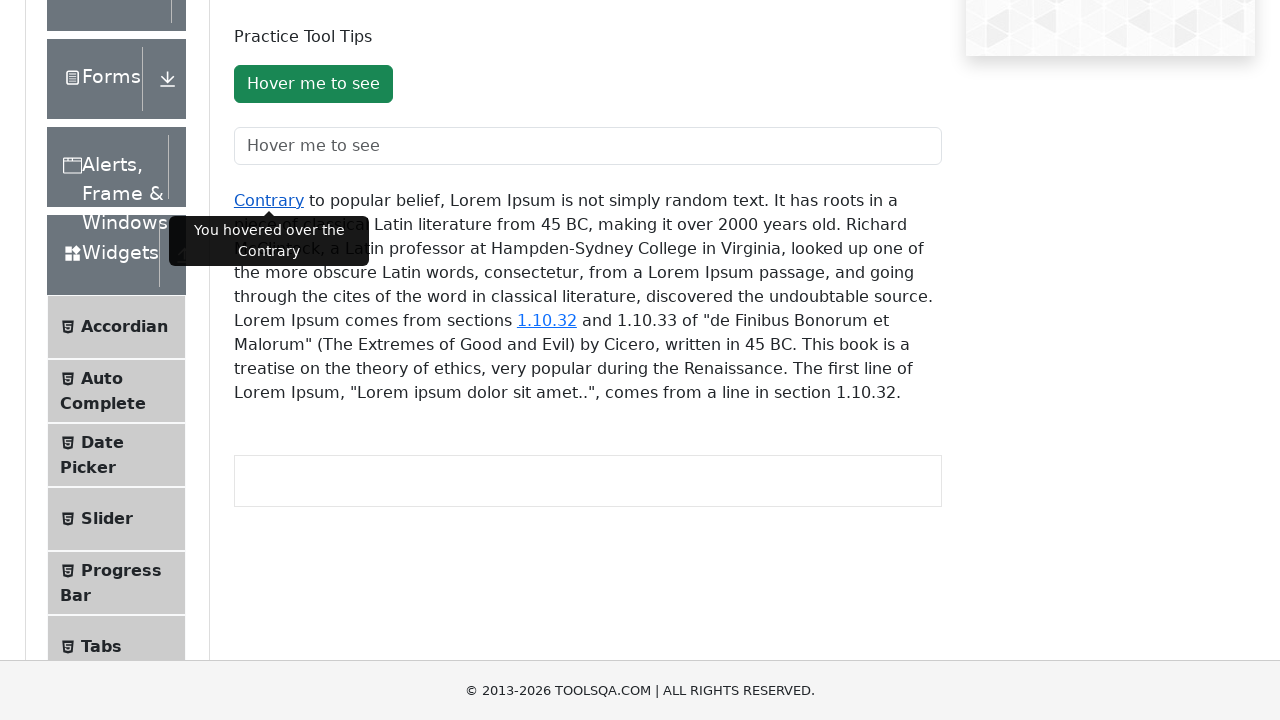